Tests the jQuery UI datepicker by opening it and iterating through weekend dates (Saturdays and Sundays) of the current month displayed in the calendar.

Starting URL: https://jqueryui.com/datepicker/

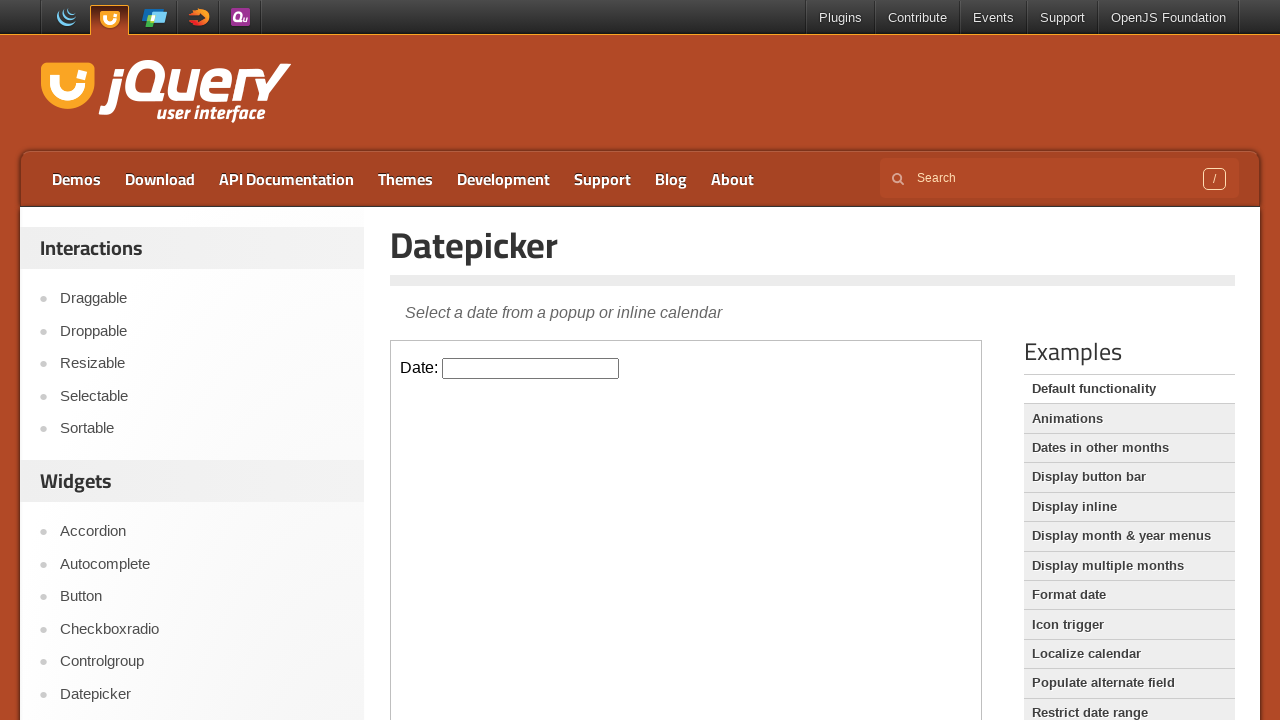

Waited for demo iframe to be visible
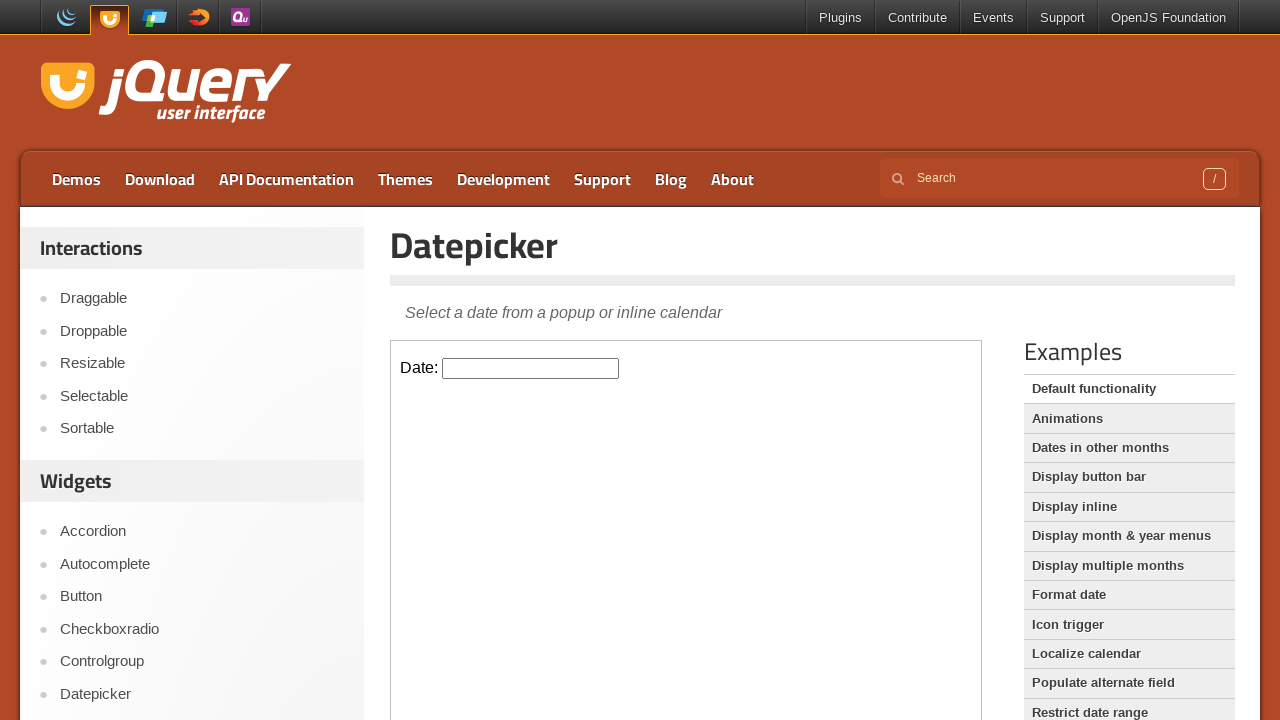

Located iframe containing the datepicker
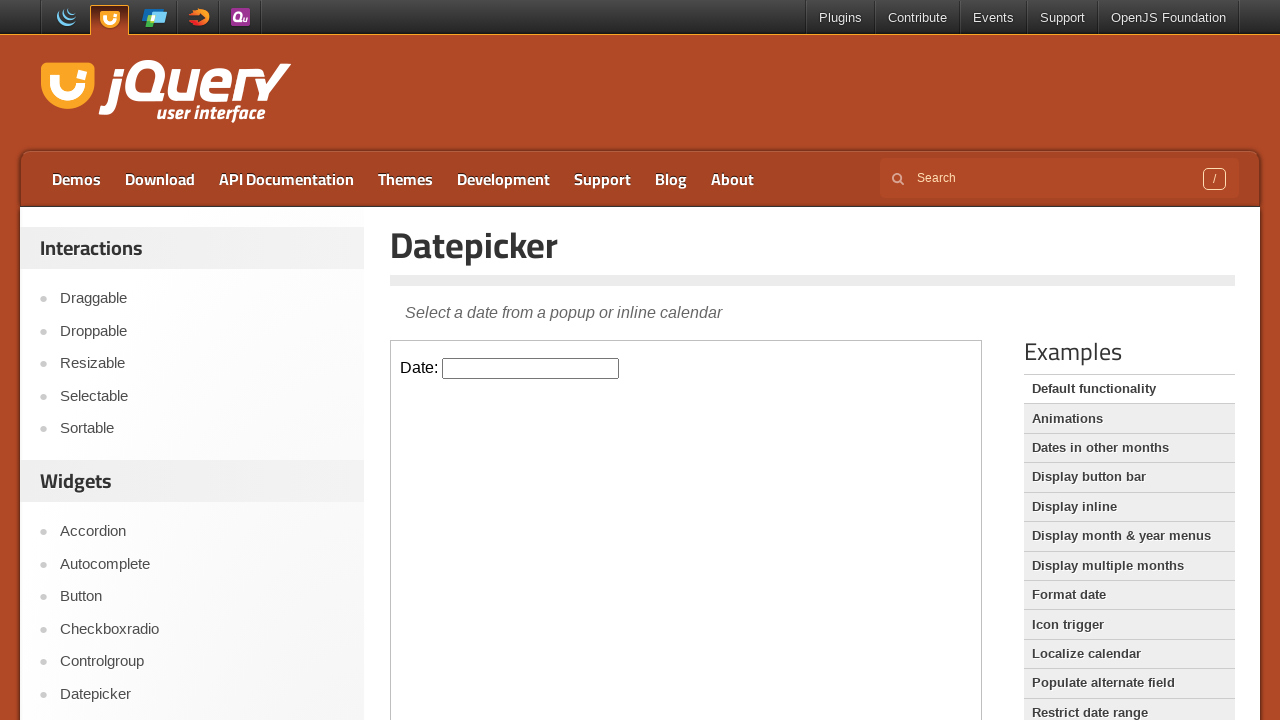

Waited for datepicker input to be visible
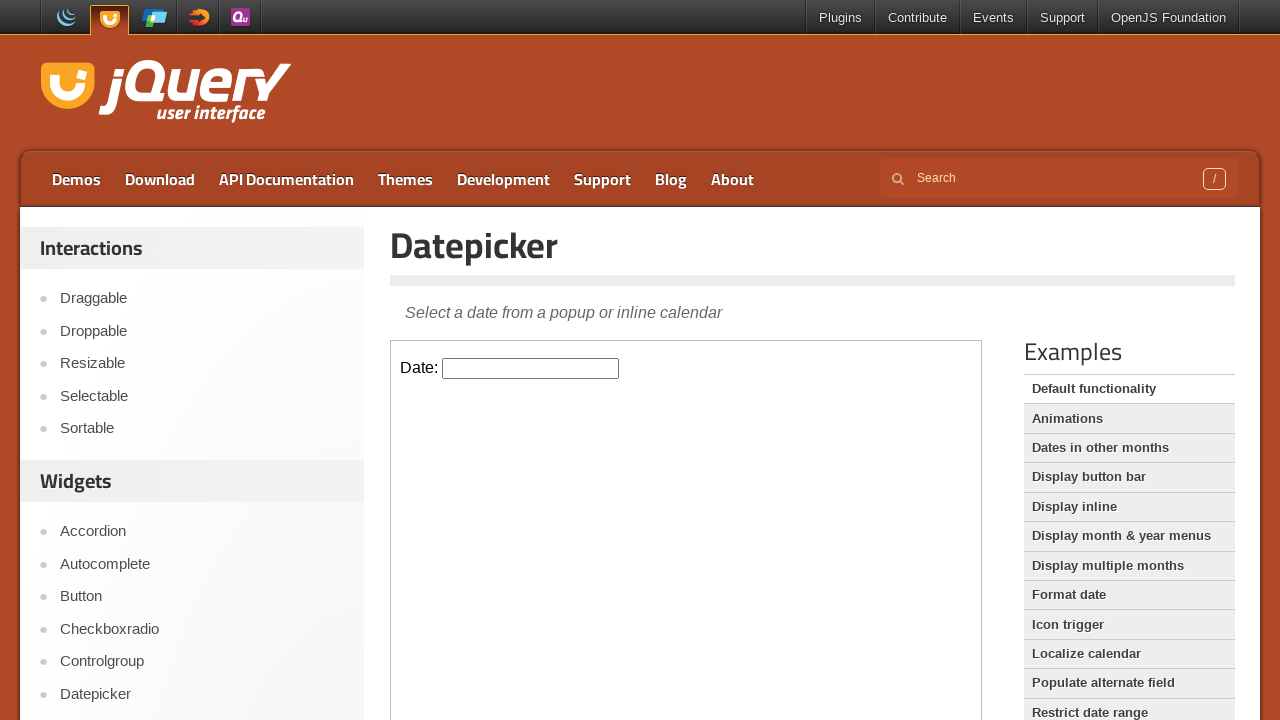

Clicked datepicker input to open calendar at (531, 368) on iframe.demo-frame >> internal:control=enter-frame >> input.hasDatepicker
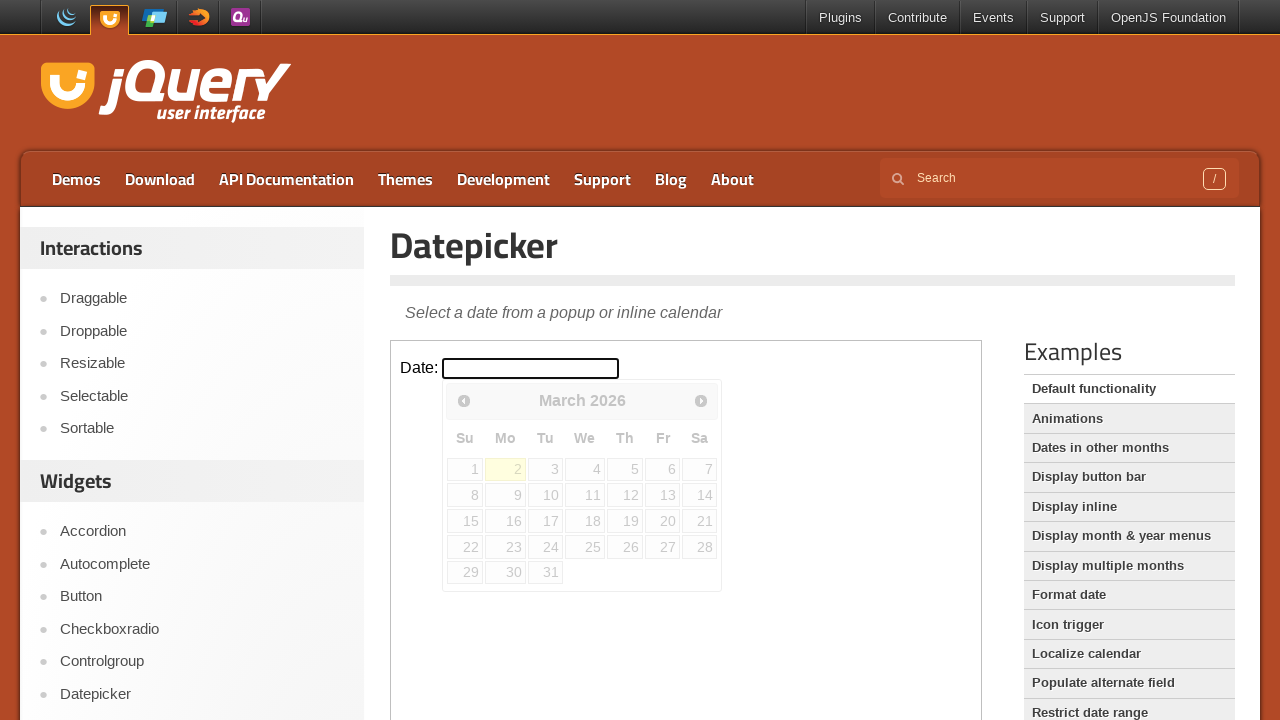

Waited for weekend date cells to be visible in calendar
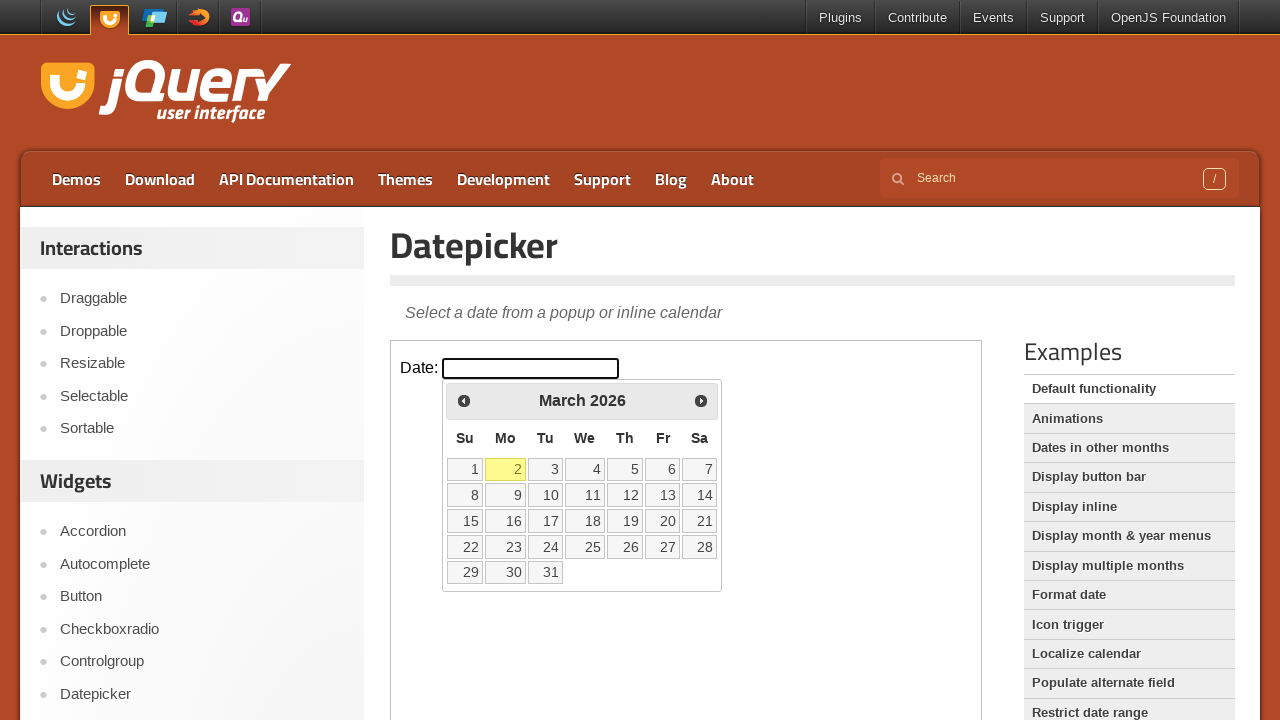

Located all weekend date cells in the datepicker
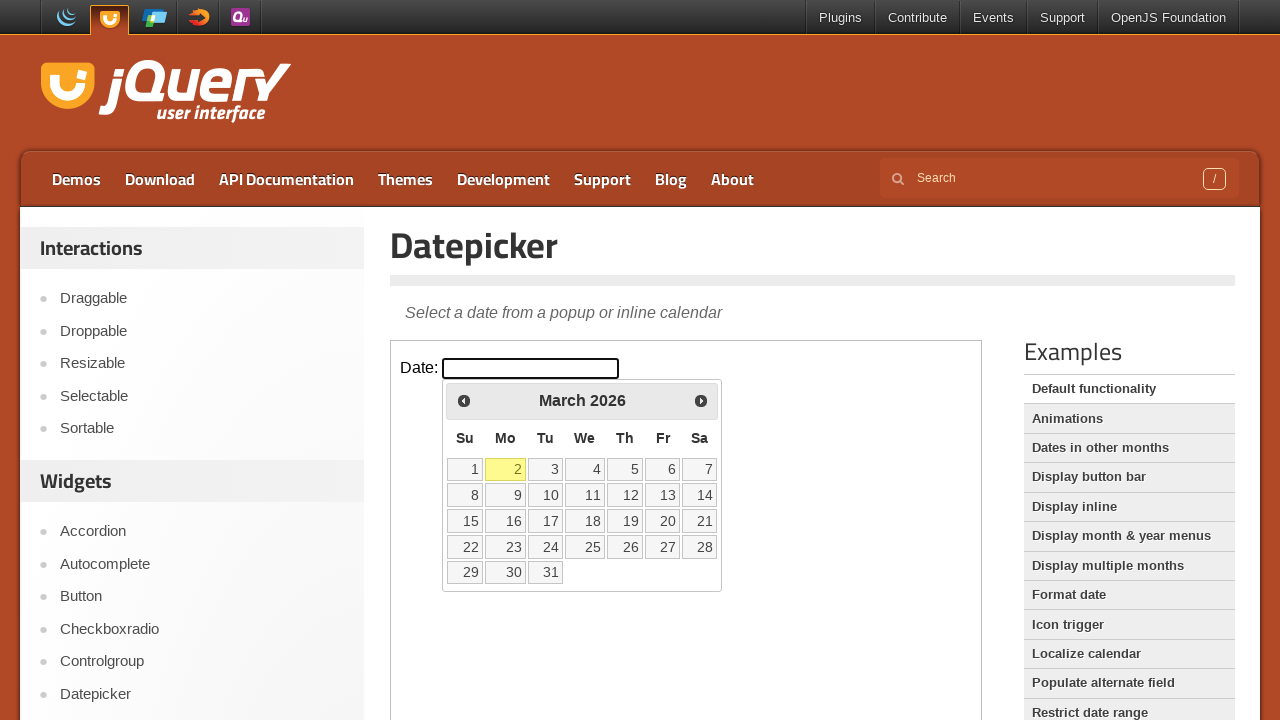

Verified first weekend date cell is visible
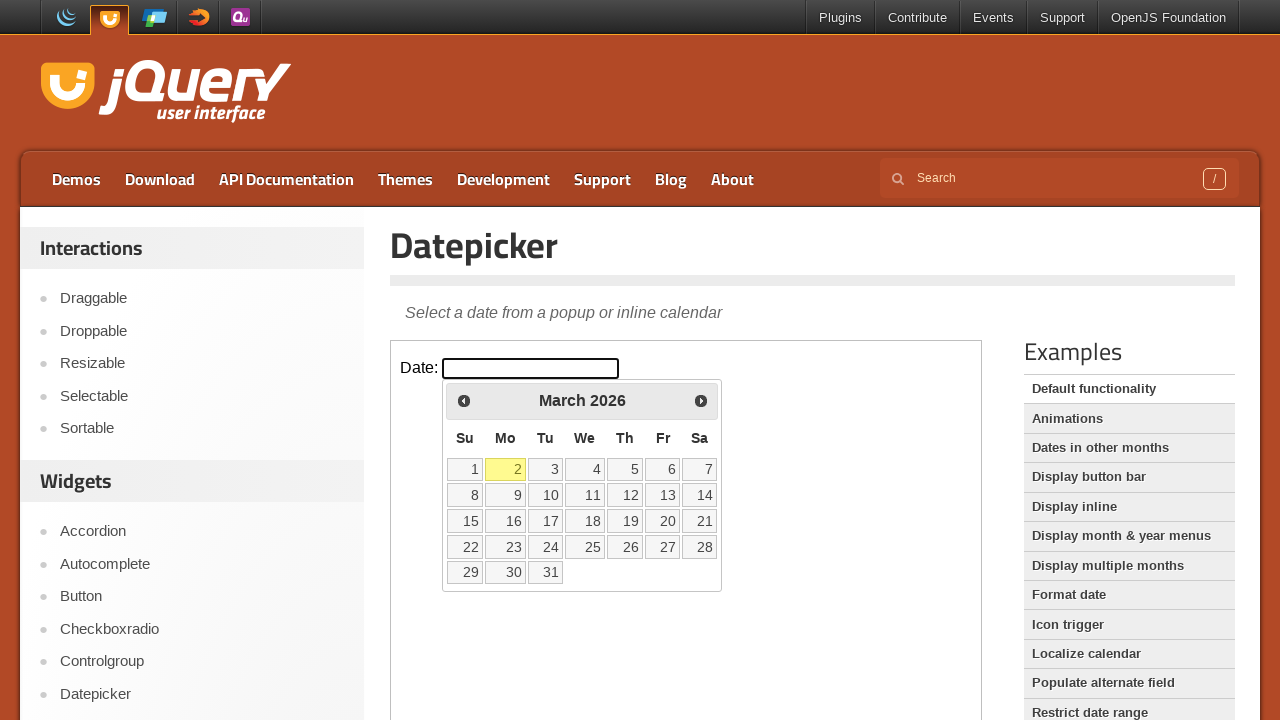

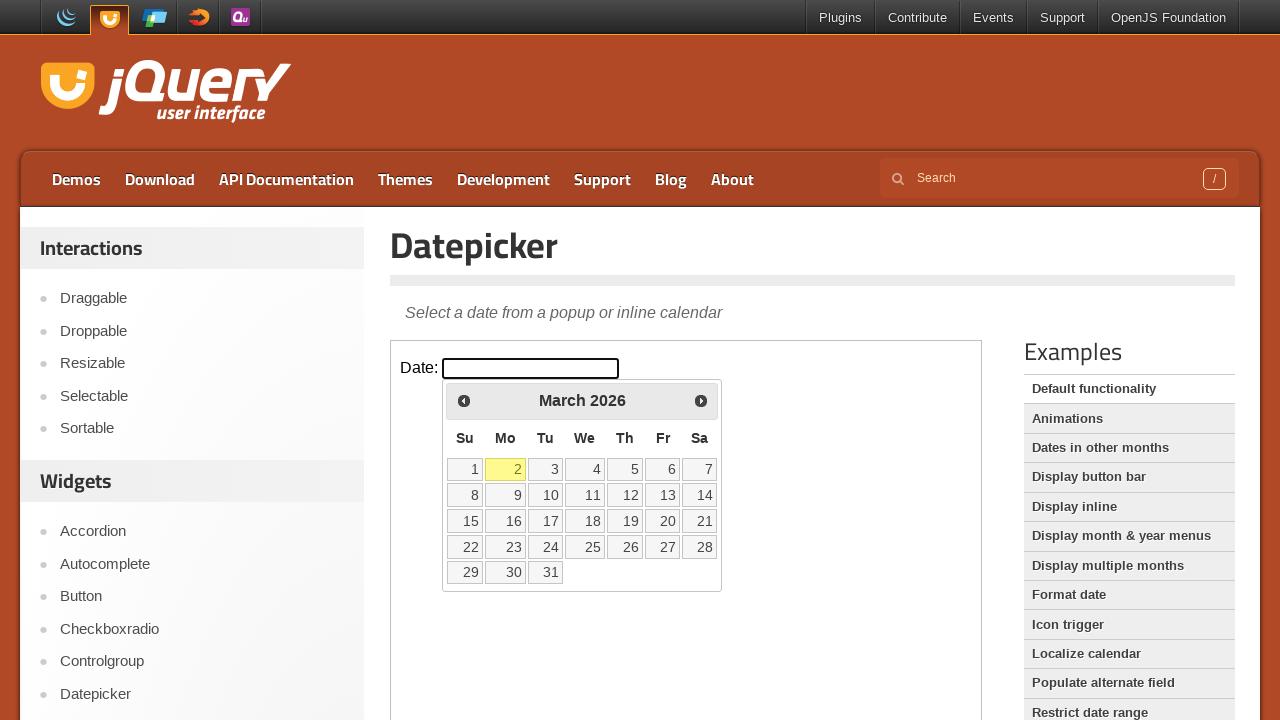